Tests the search functionality on khazanay.pk e-commerce website by entering a search query for "sneakers for men" and verifying navigation to the search results page.

Starting URL: https://www.khazanay.pk/

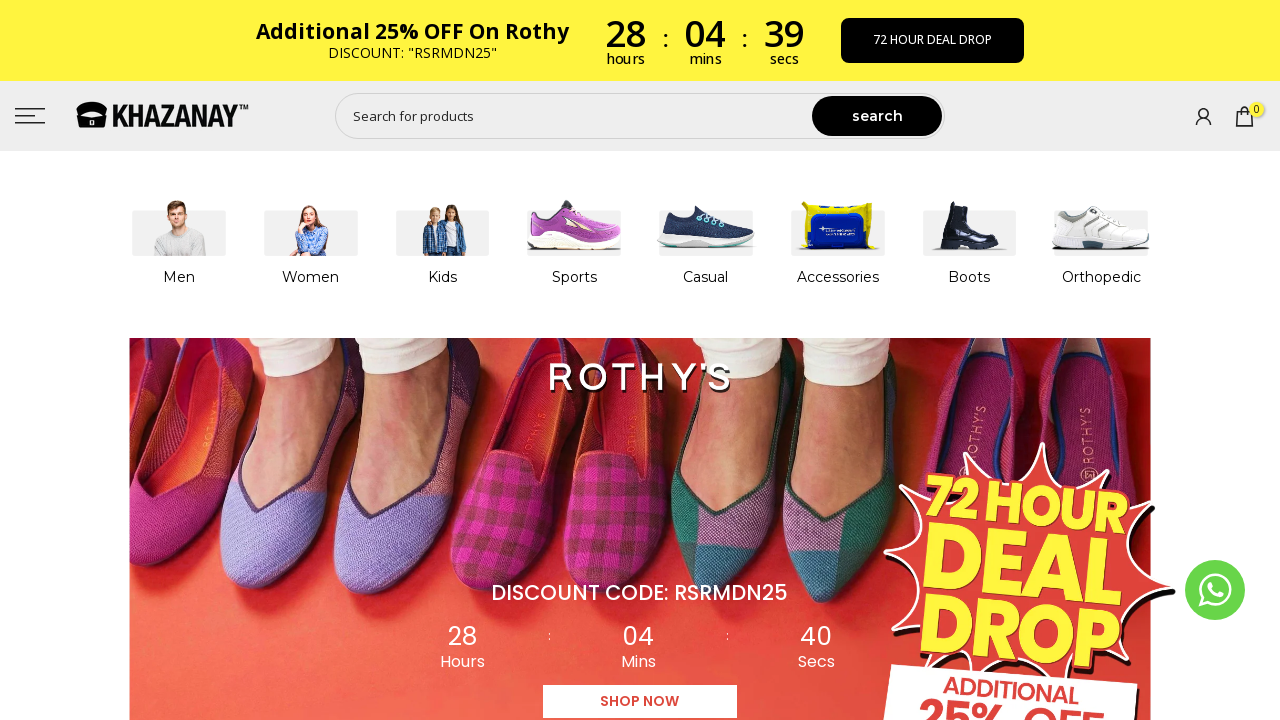

Filled search field with 'sneakers for men' on #shopify-section-header-sidebar > div > div > div > div.t4s-search-header__form-
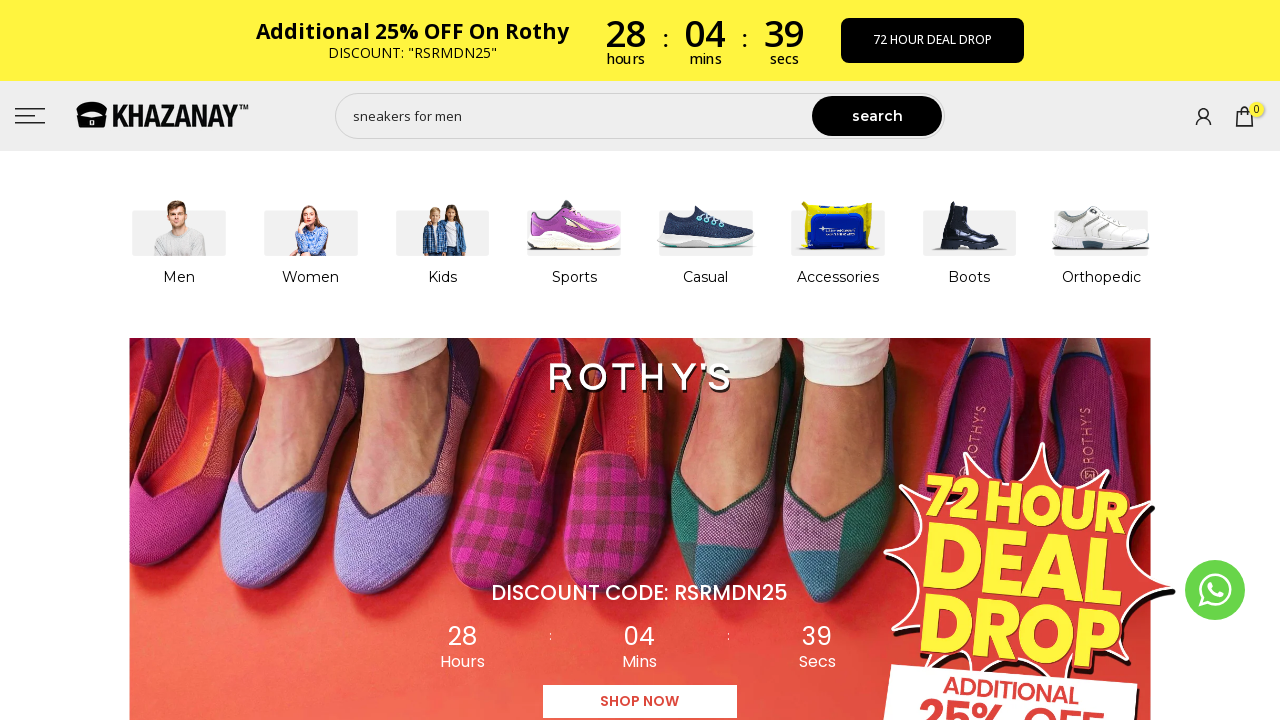

Clicked search button to submit the search query at (877, 116) on #shopify-section-header-sidebar > div > div > div > div.t4s-search-header__form-
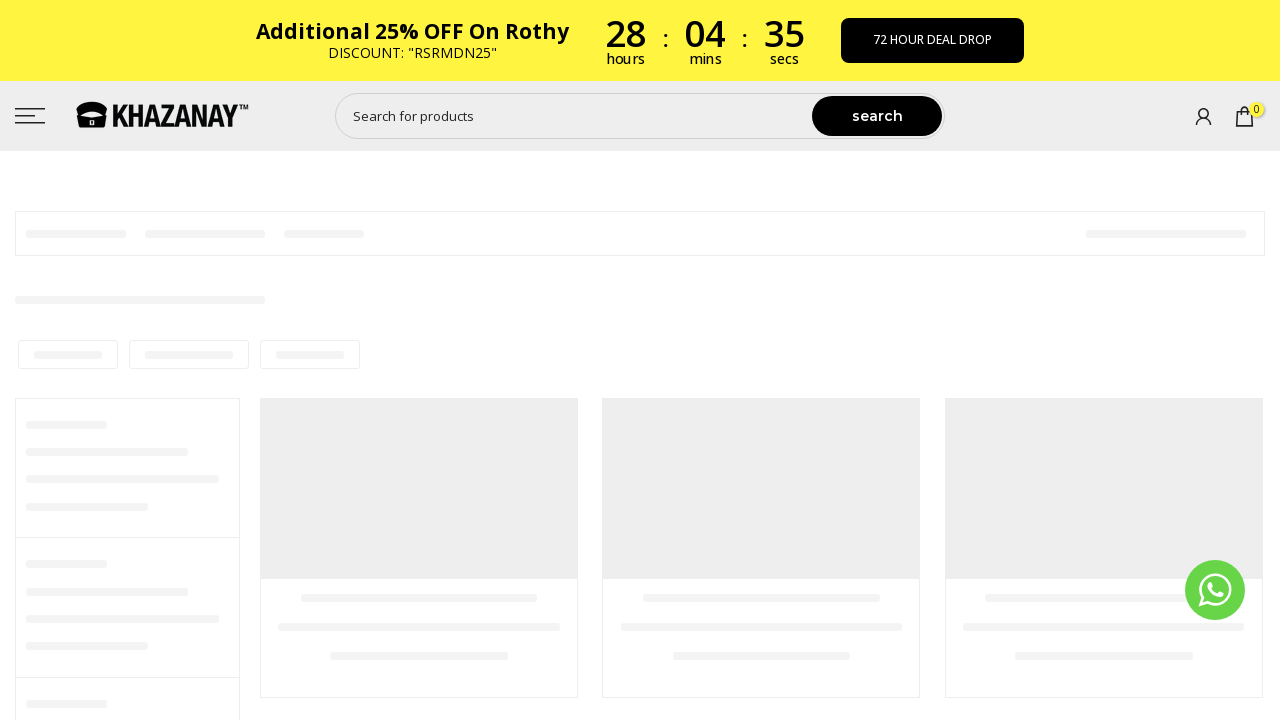

Navigation to search results page completed, URL contains '/search'
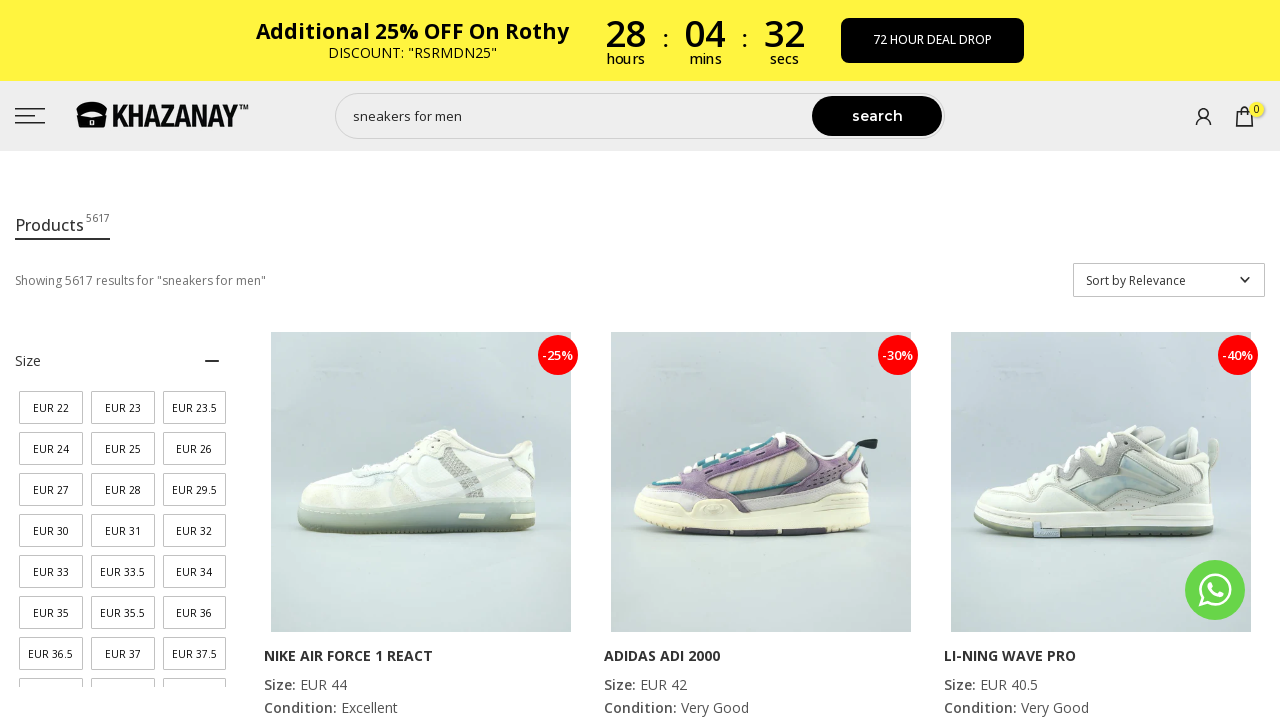

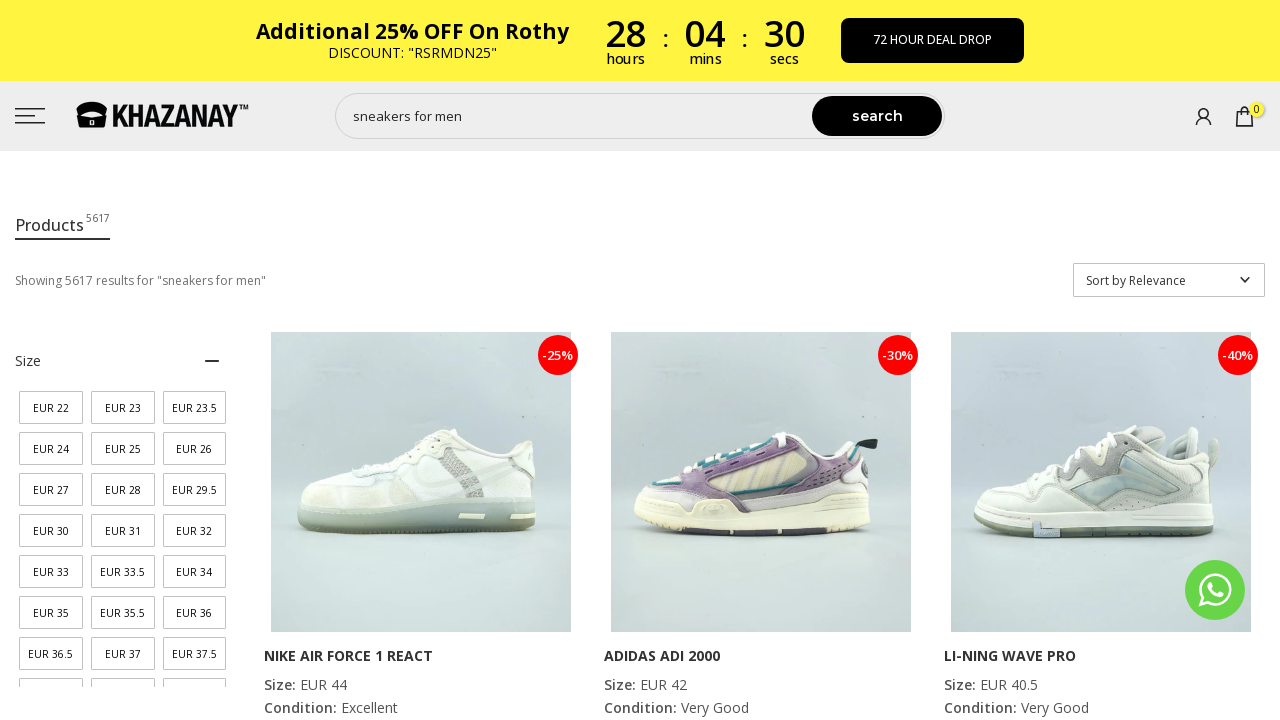